Tests the search functionality on Python.org by entering "pycon" as a search query and verifying that search results are returned.

Starting URL: http://www.python.org

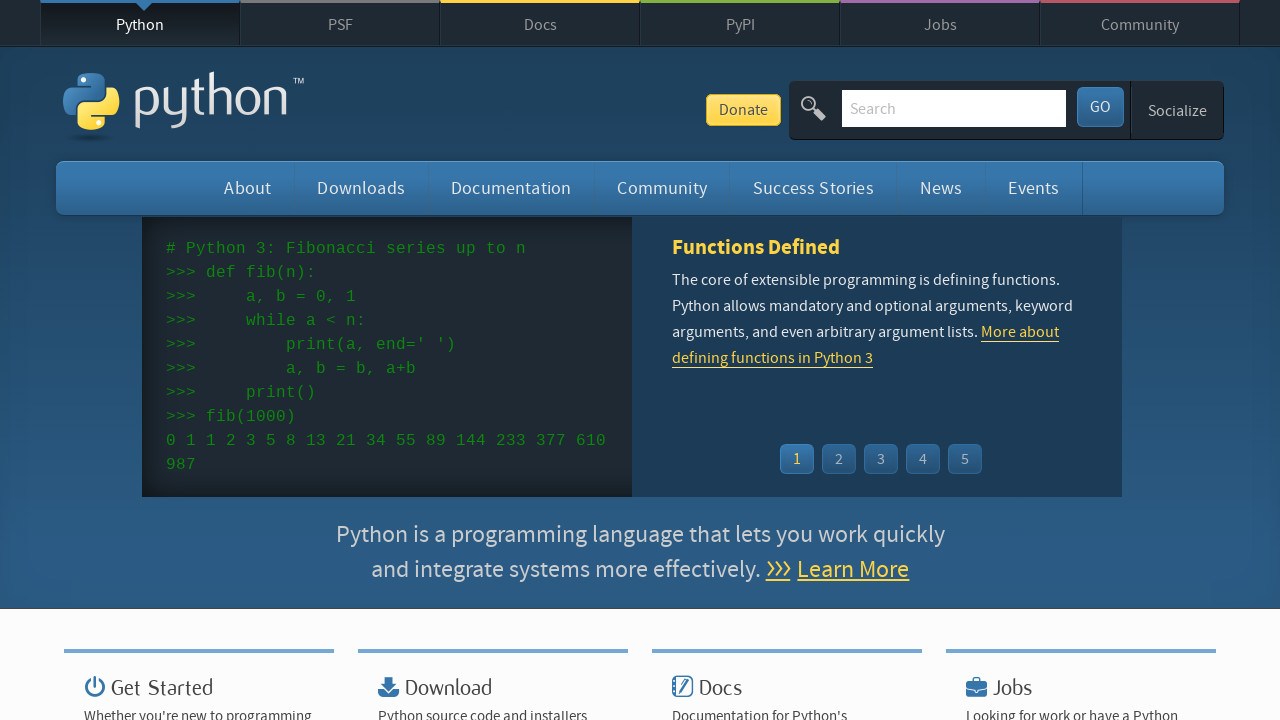

Verified page title contains 'Python'
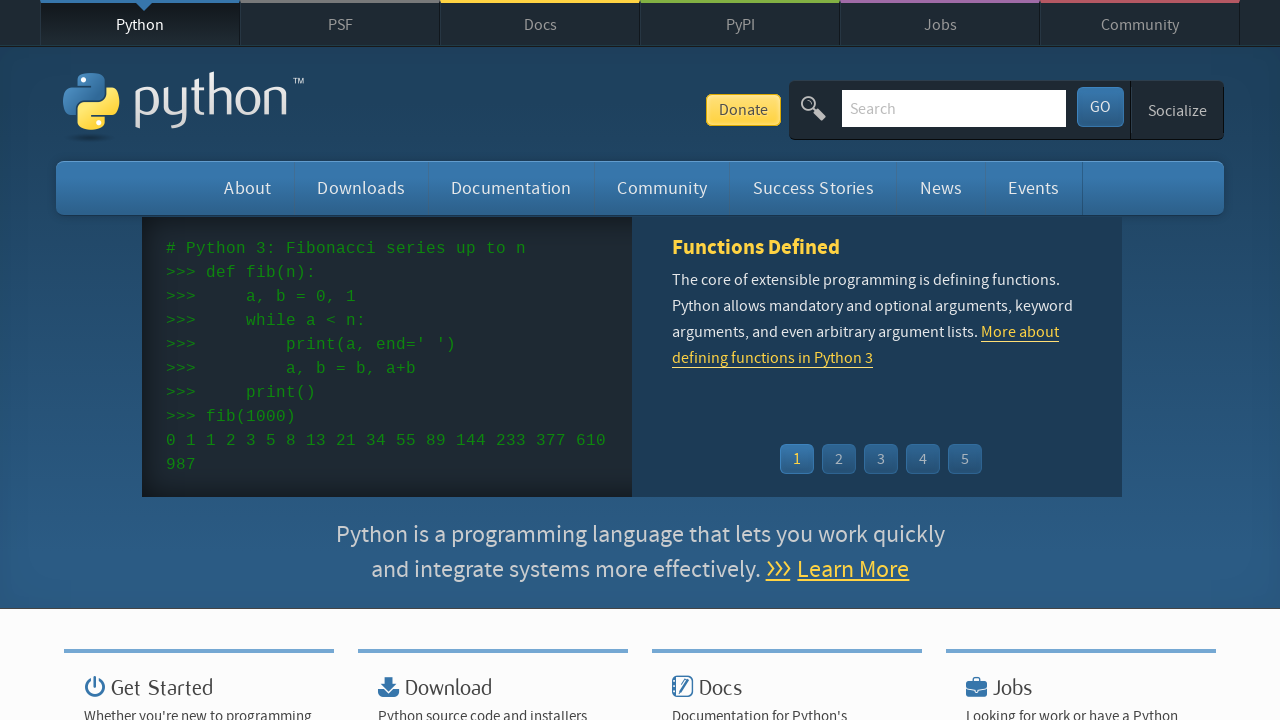

Filled search box with 'pycon' query on input[name='q']
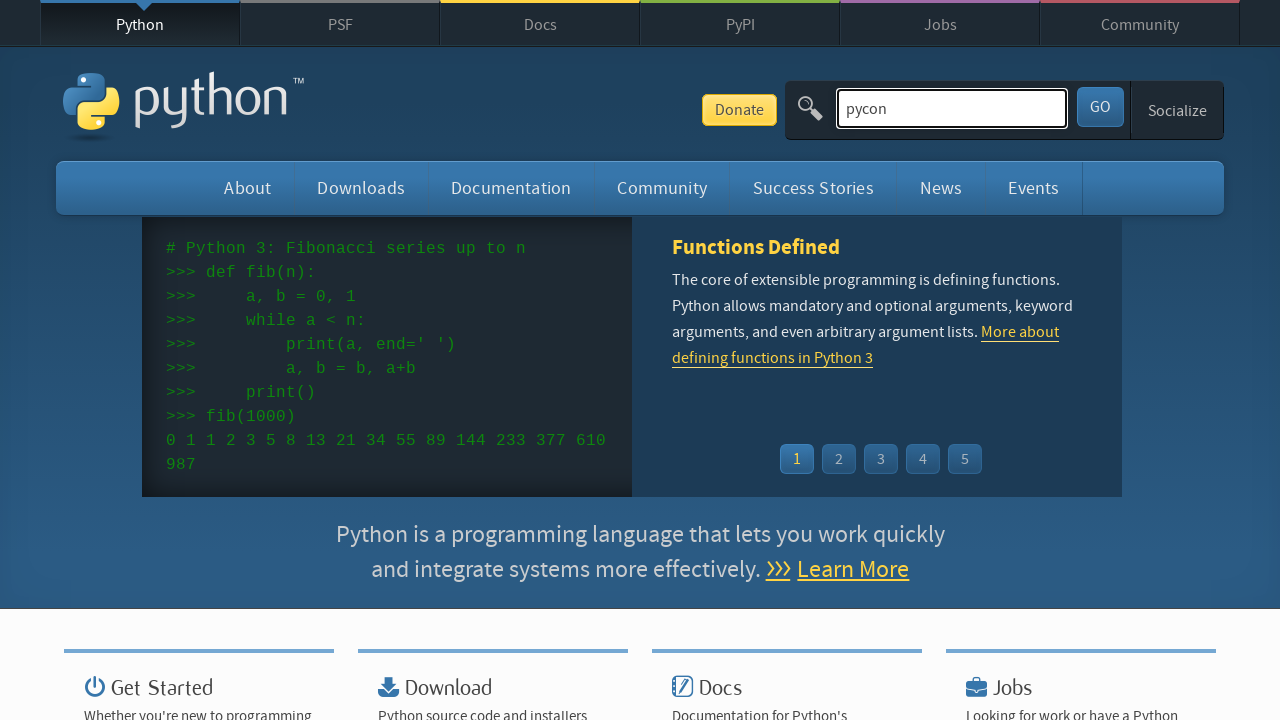

Pressed Enter to submit search query on input[name='q']
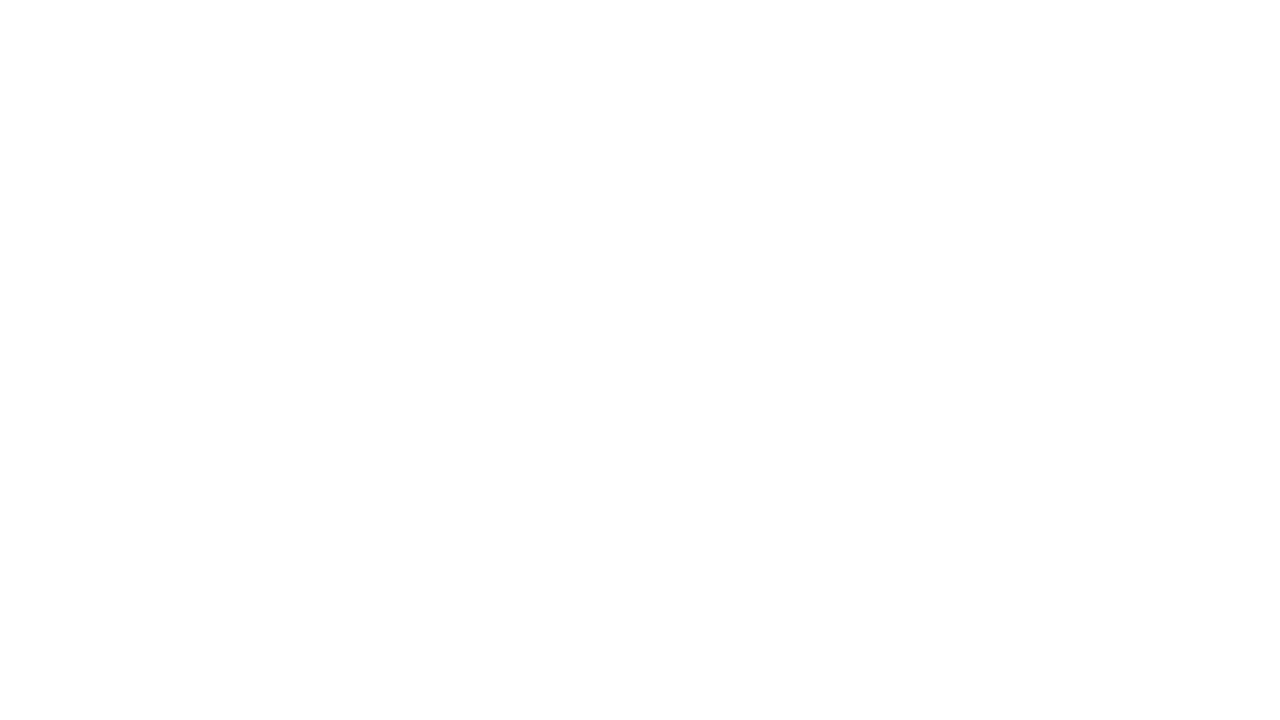

Waited for network idle to ensure results loaded
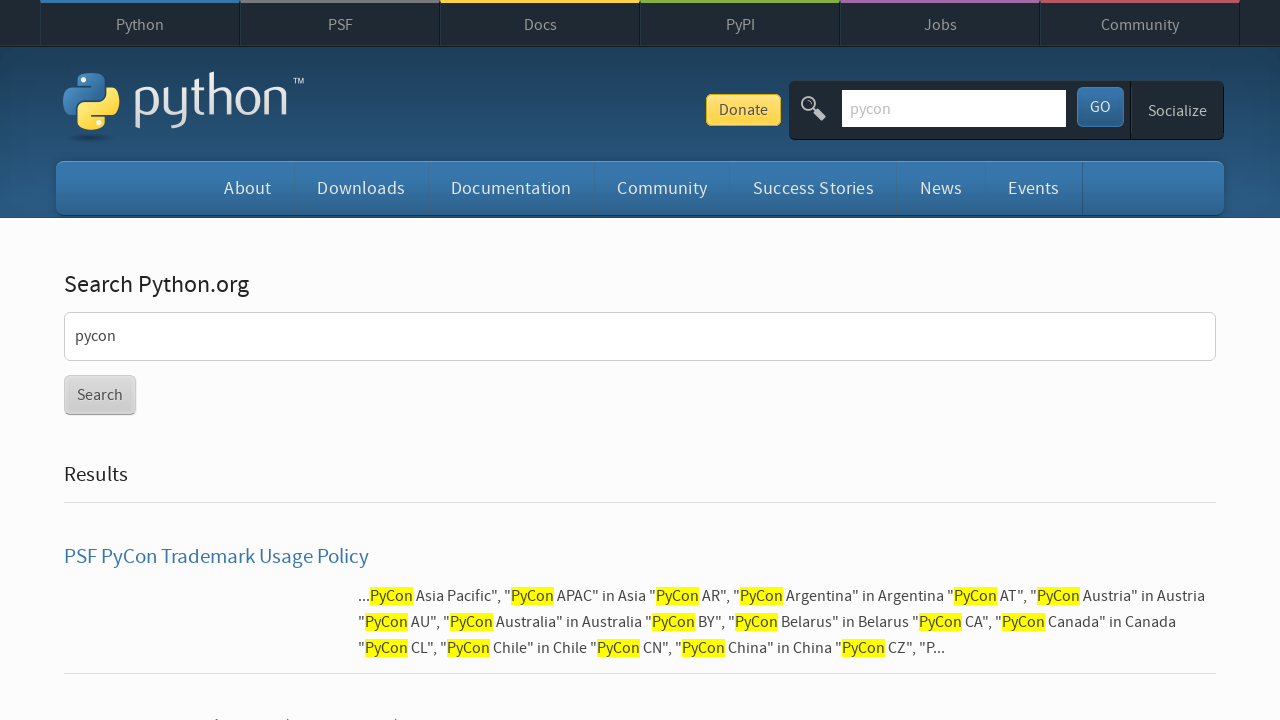

Verified search results were returned (no 'No results found' message)
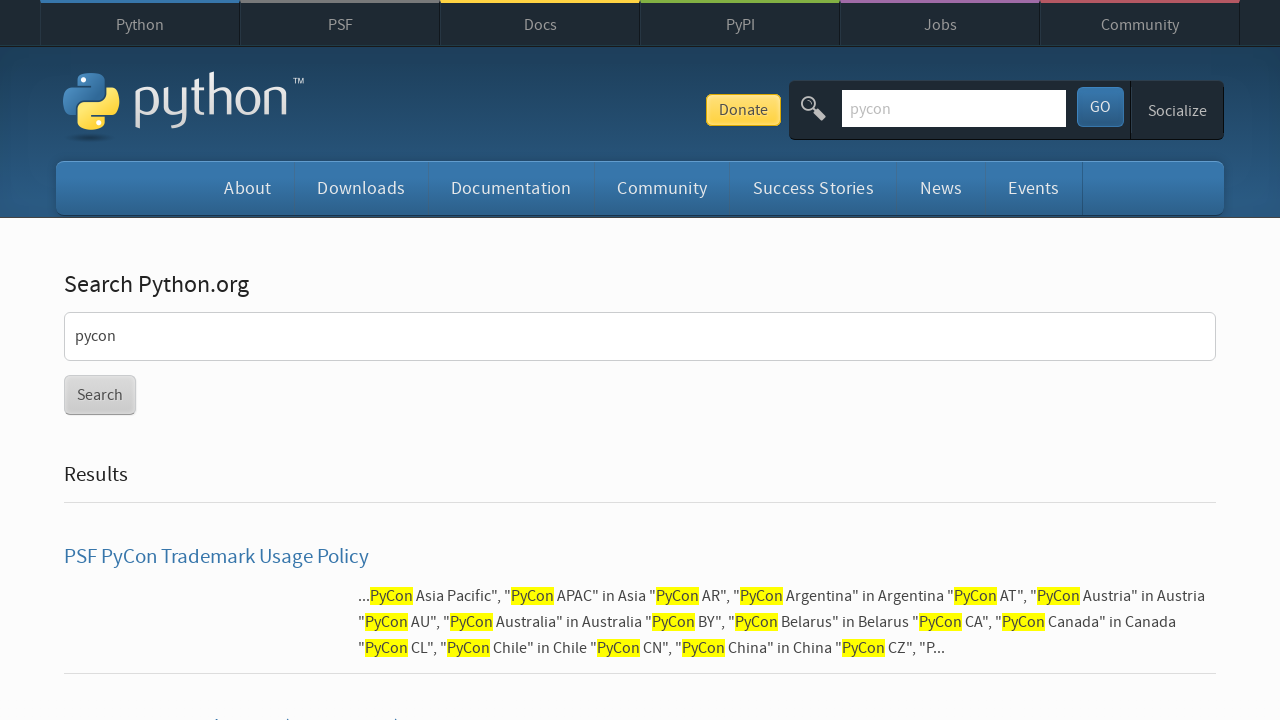

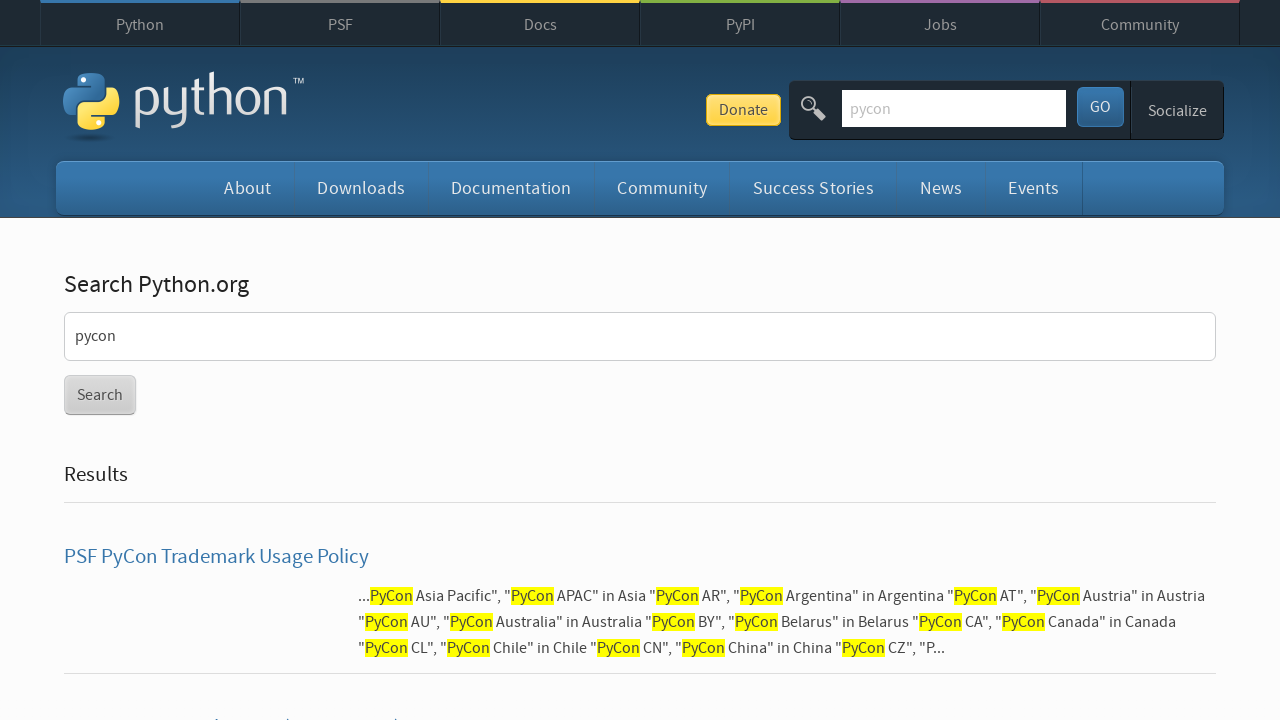